Tests browser window dimension manipulation by getting the default window size and then resizing the window to a specific dimension (700x300).

Starting URL: https://vctcpune.com/selenium/practice.html

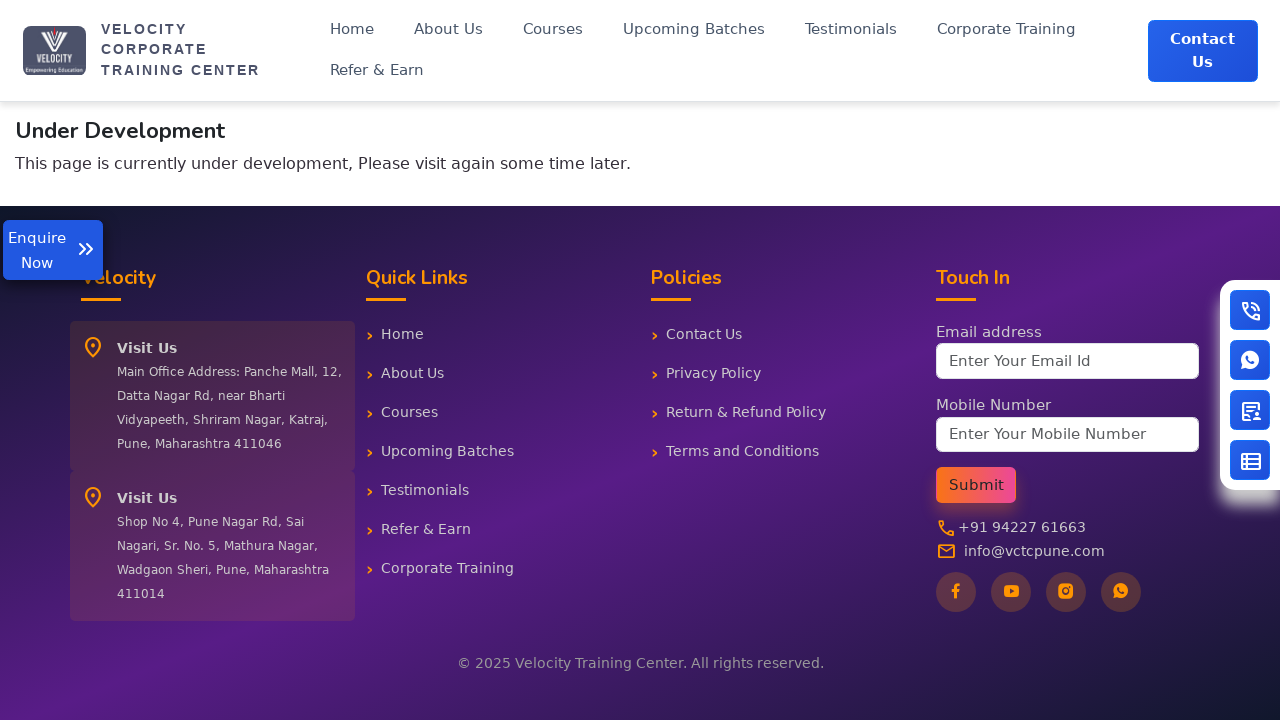

Retrieved default viewport size
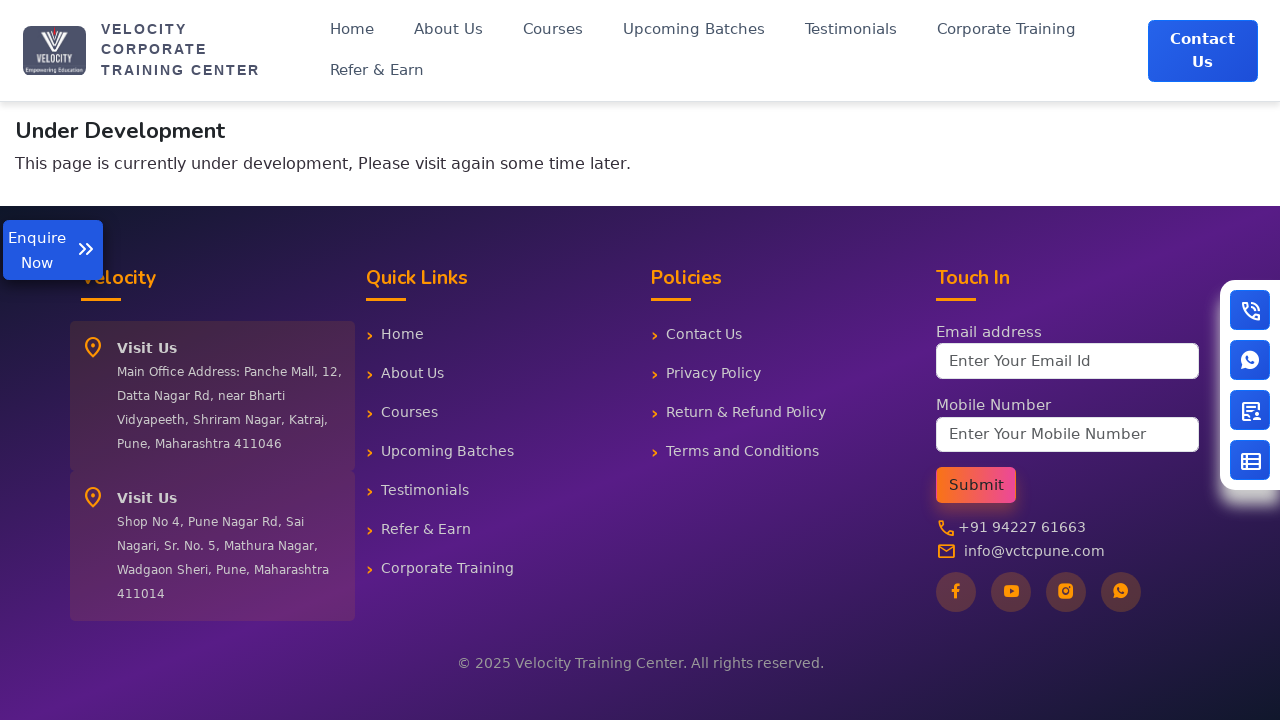

Resized viewport to 700x300 pixels
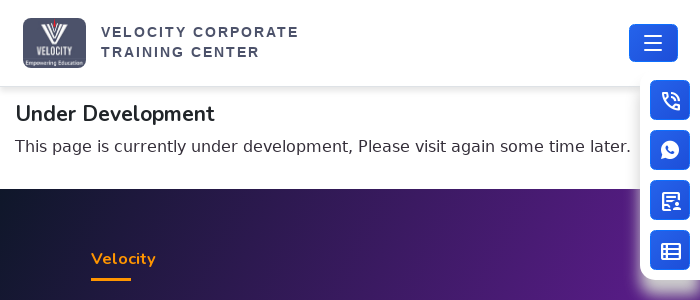

Waited 500ms to observe the resize
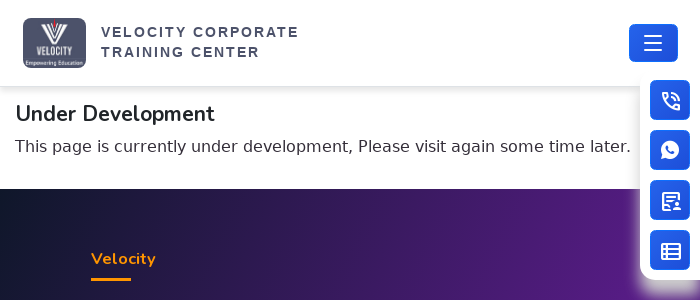

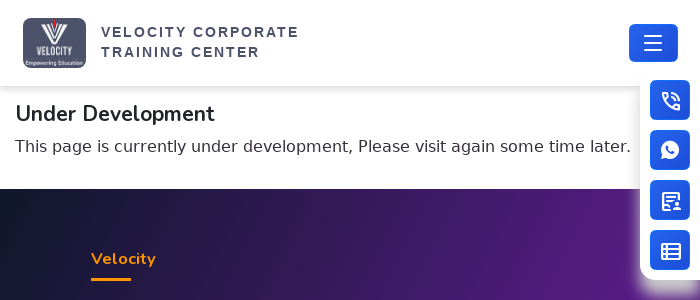